Tests file upload functionality by attempting to upload an invalid file and verifying the error response

Starting URL: https://the-internet.herokuapp.com/upload

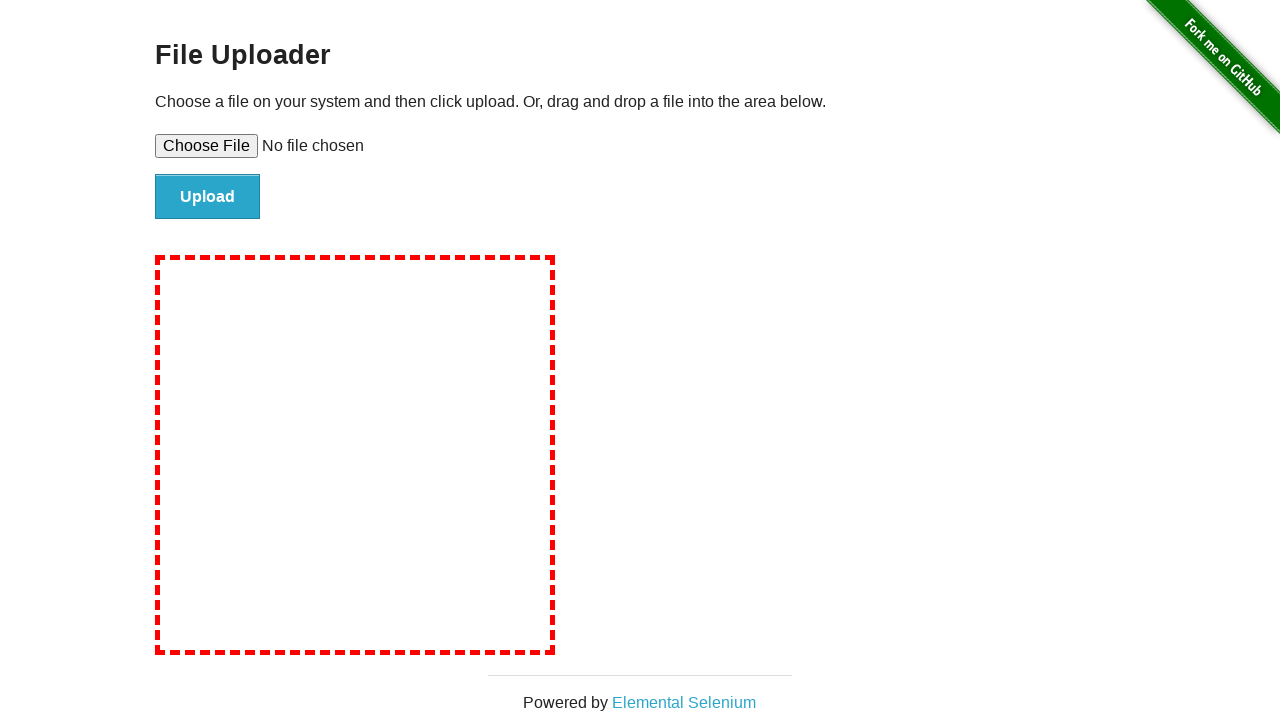

Created temporary test file with .txt extension
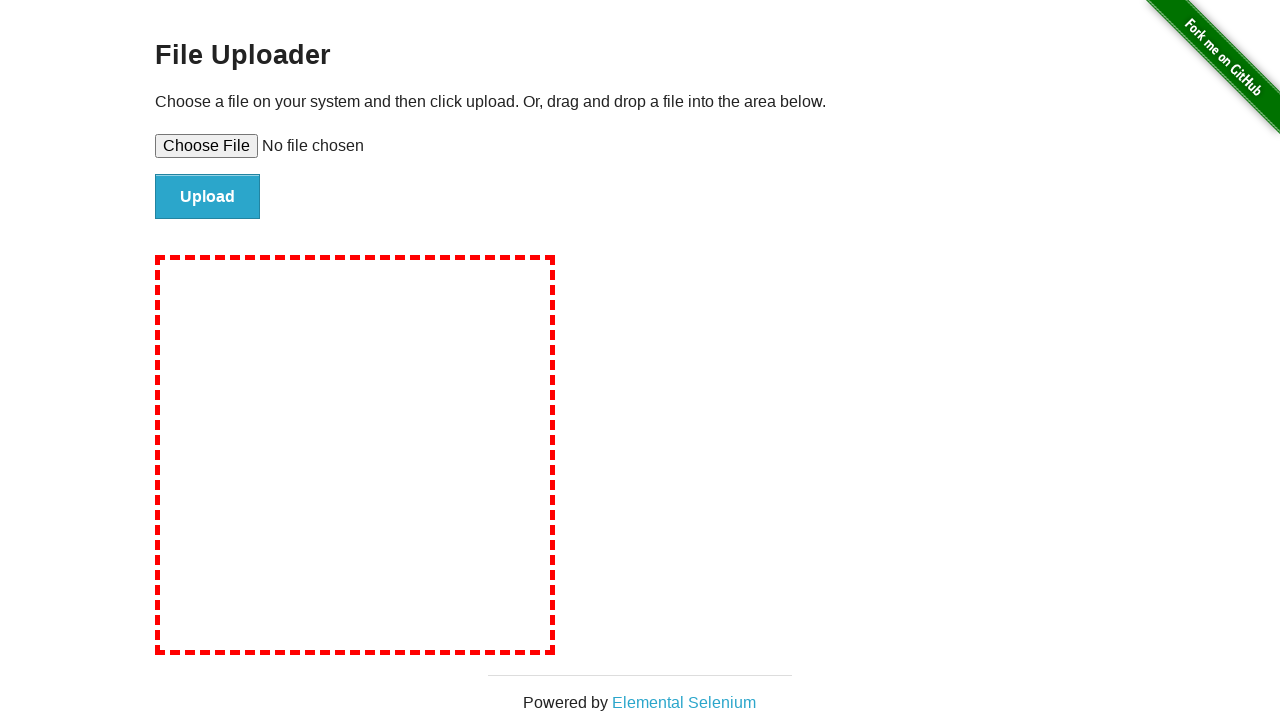

Selected invalid file (.txt) for upload
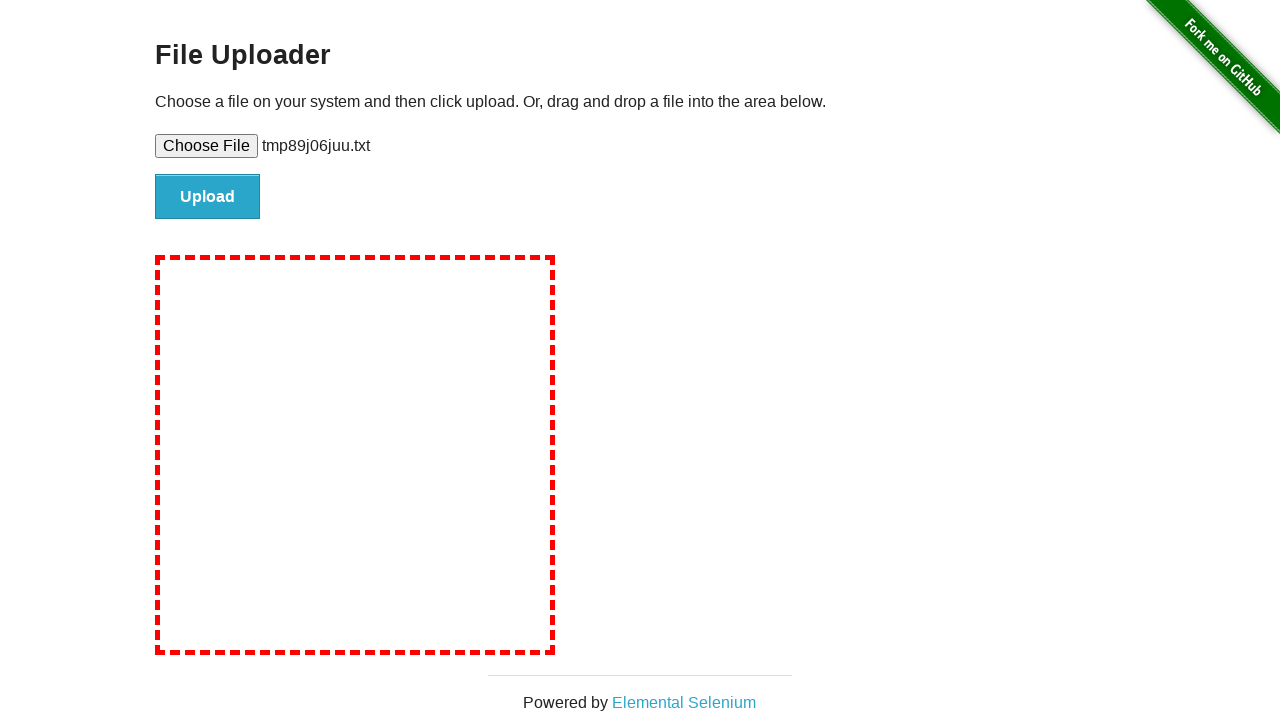

Clicked file submit button to attempt upload at (208, 197) on #file-submit
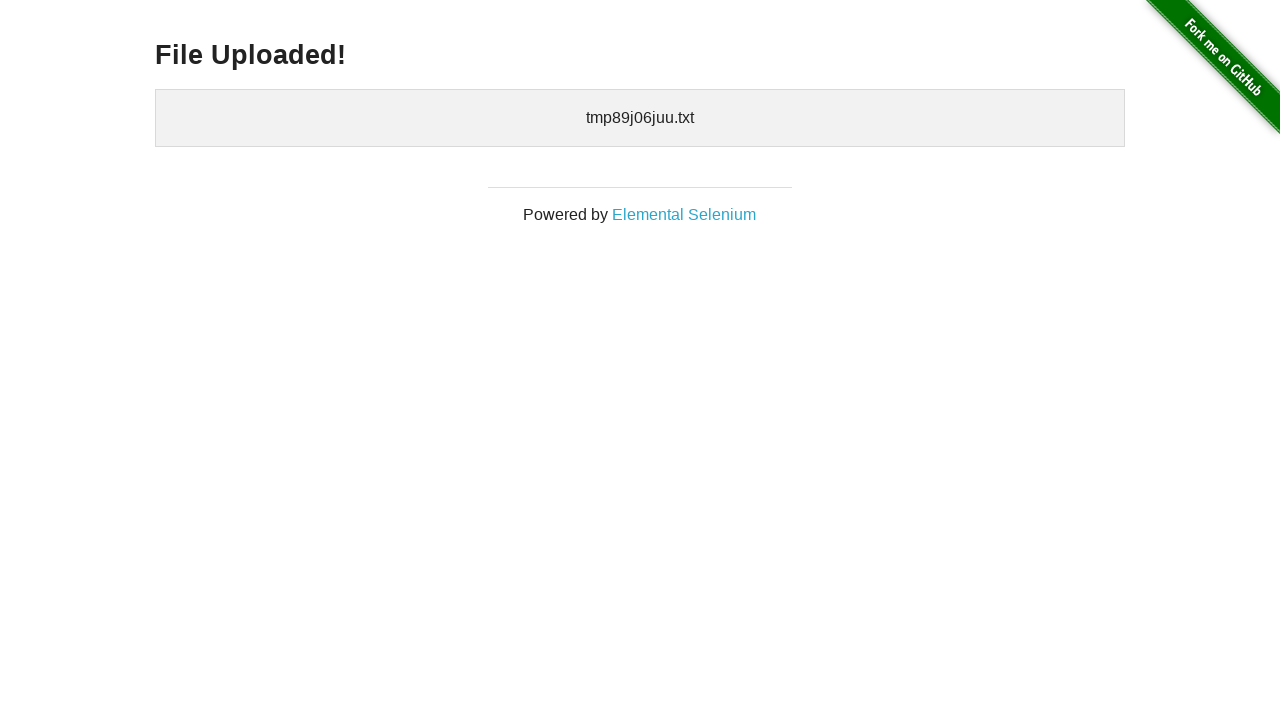

Cleaned up temporary test file
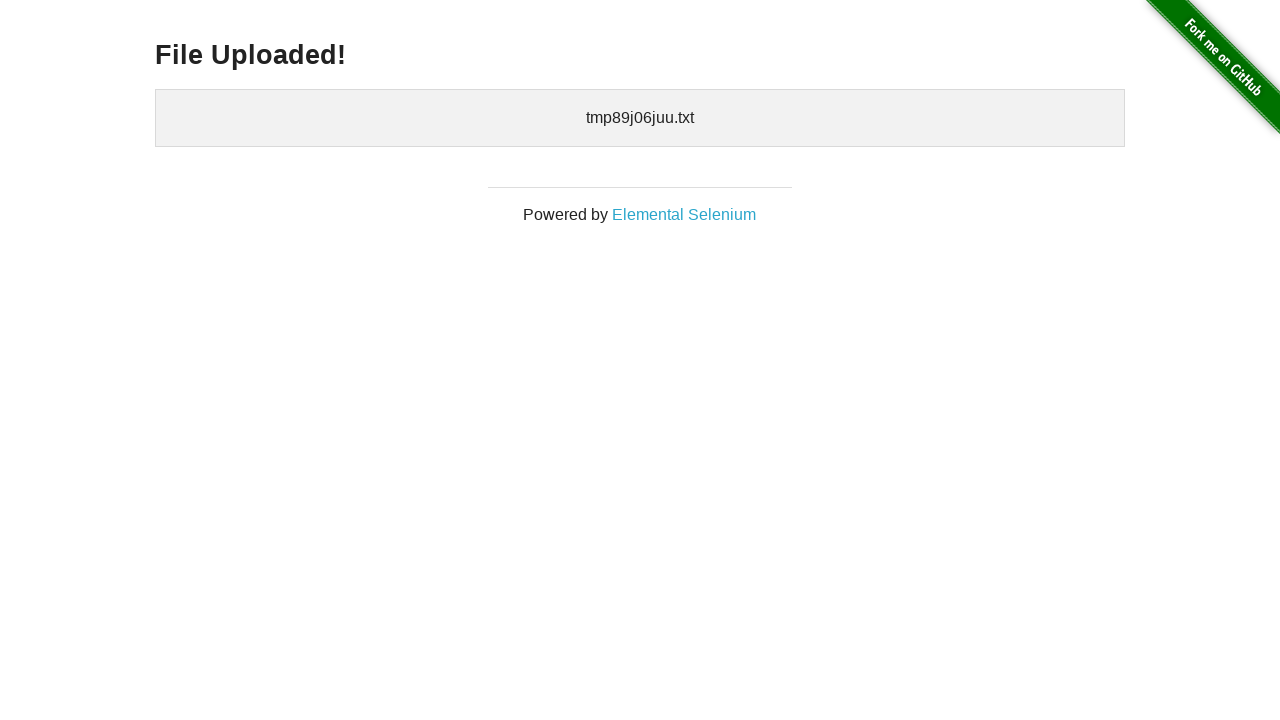

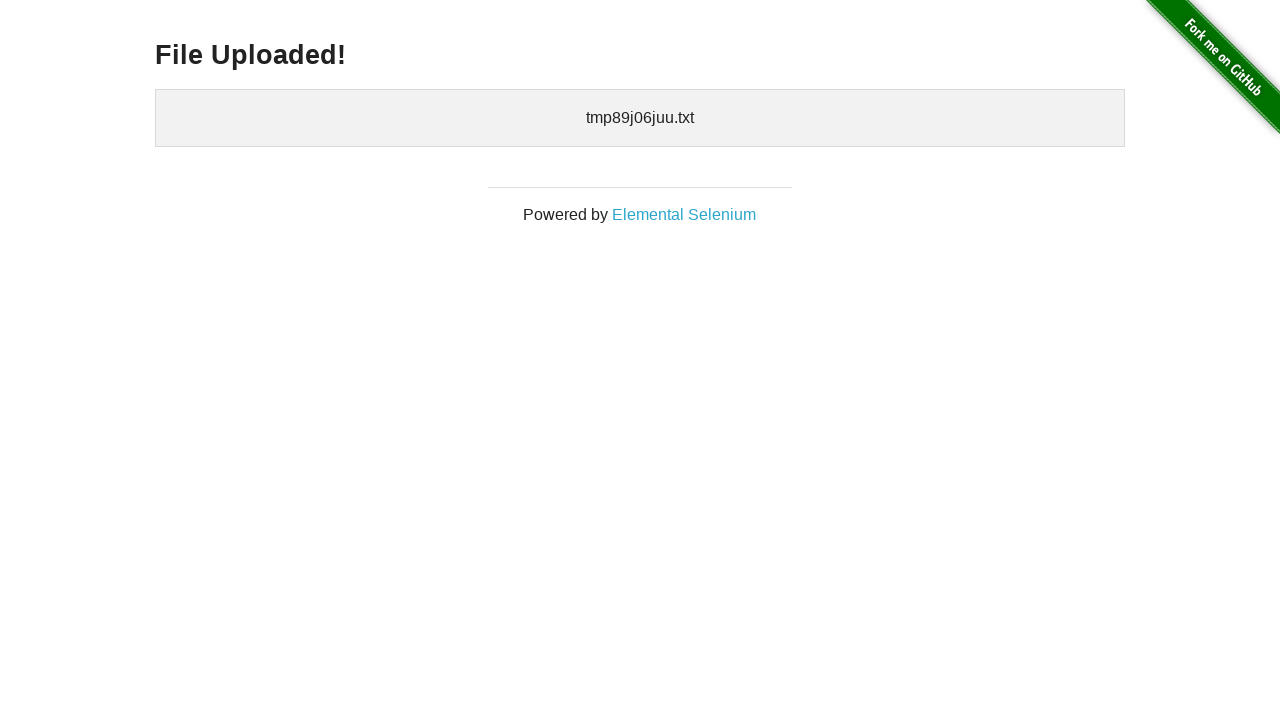